Tests web table functionality by reading table data and adding a new record through a form

Starting URL: https://demoqa.com/webtables

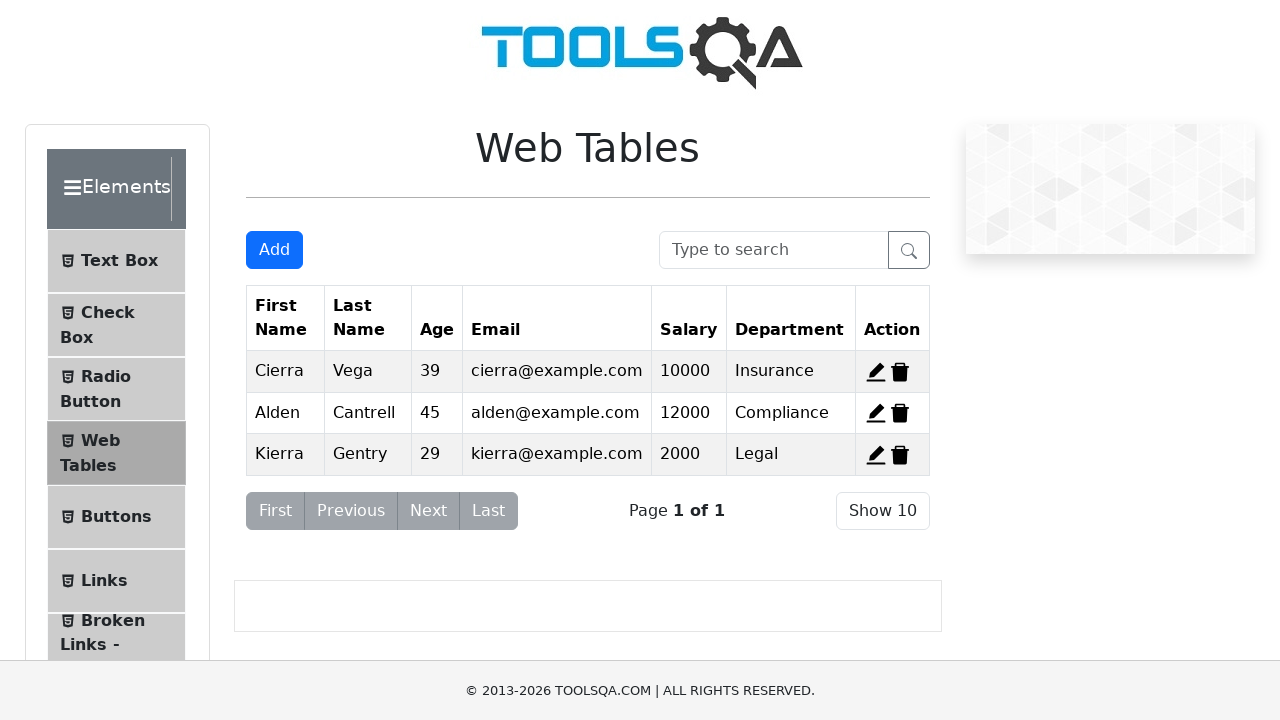

Located all column headers in the table
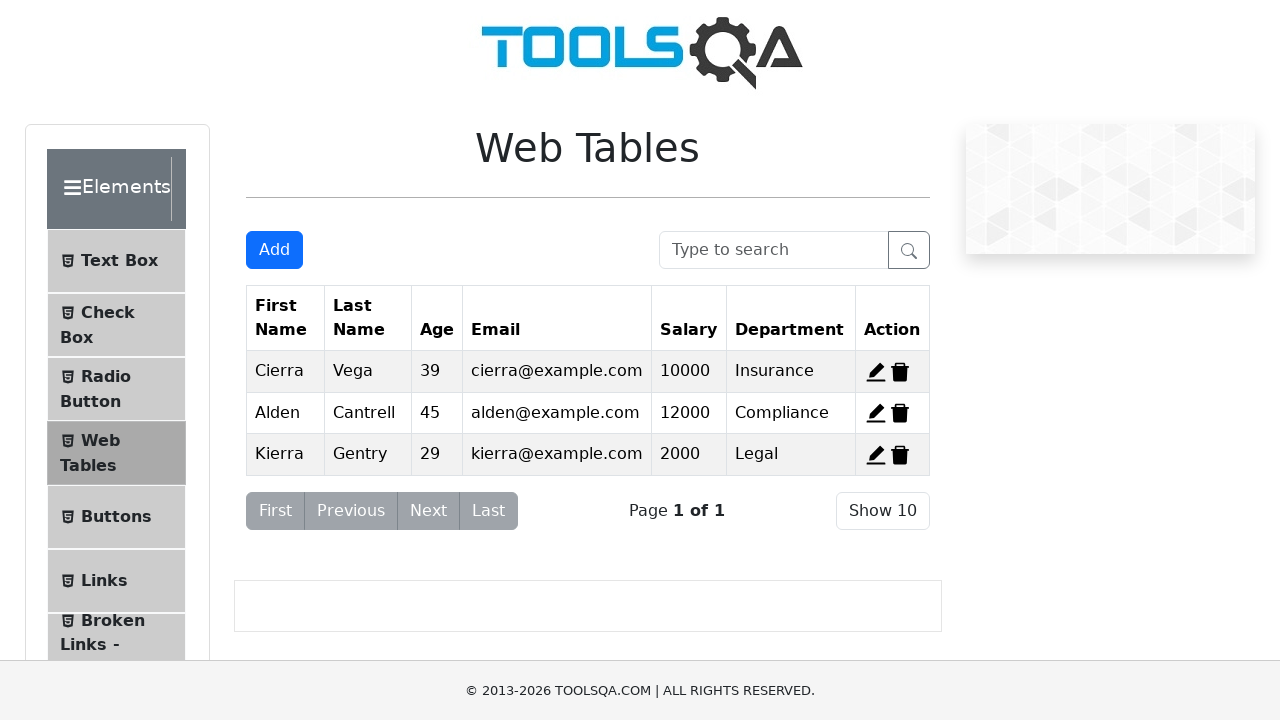

Located all rows in the table
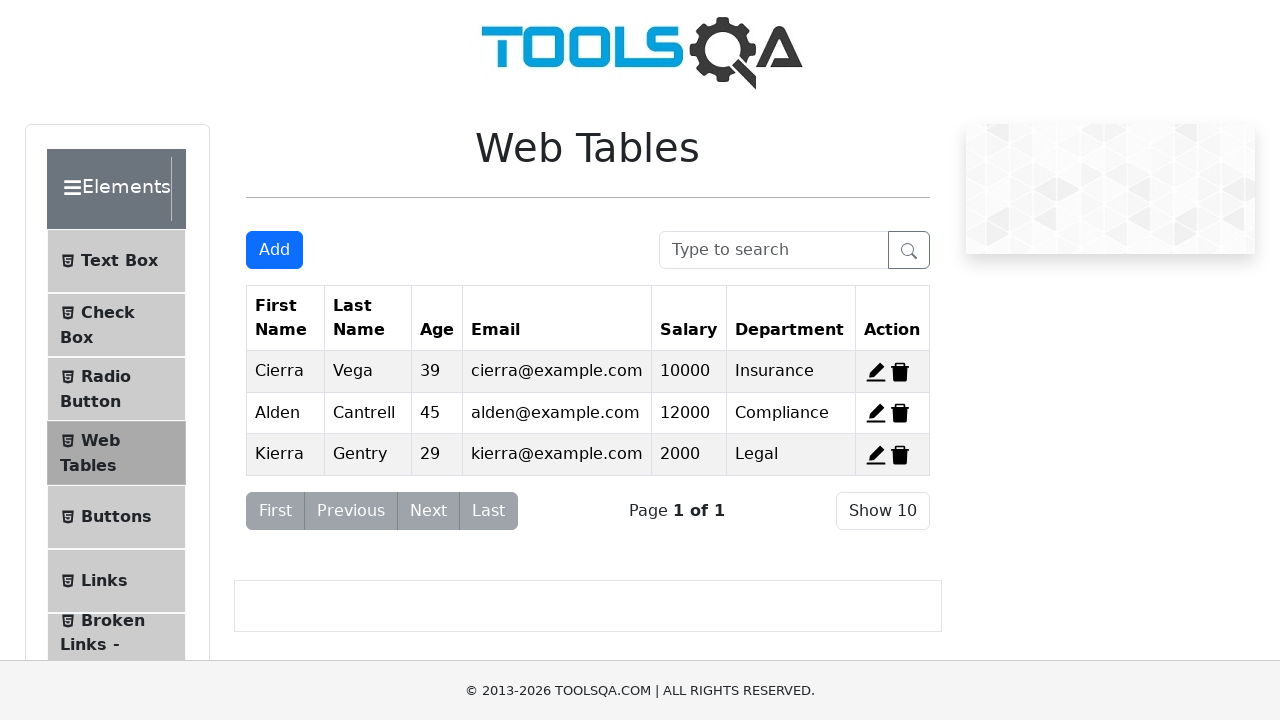

Clicked 'Add New Record' button to open form at (274, 250) on #addNewRecordButton
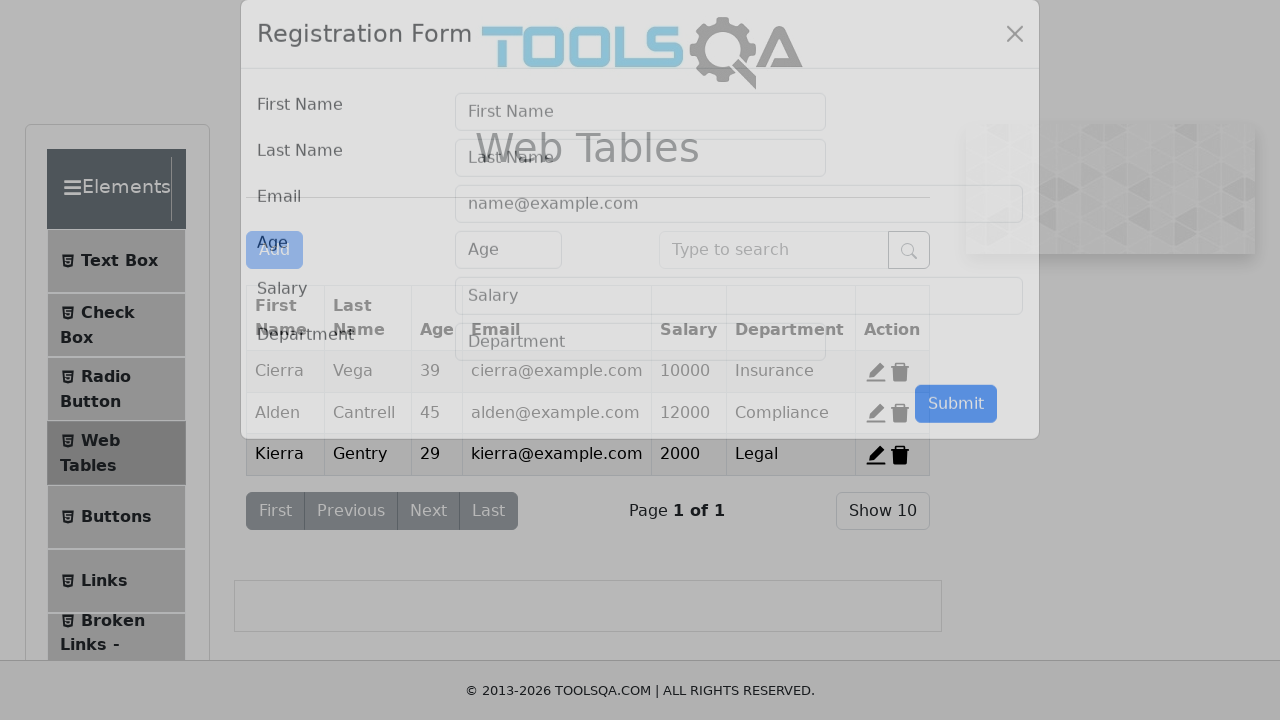

Filled first name field with 'Sebahattin' on #firstName
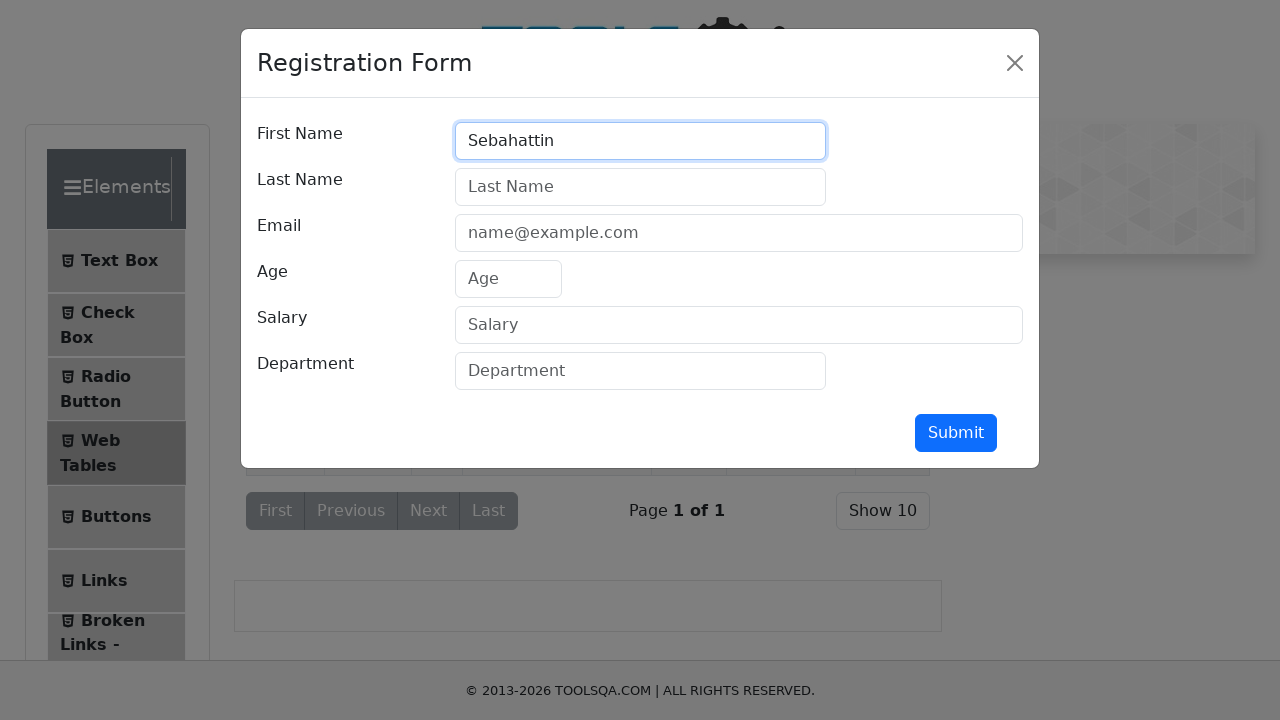

Filled last name field with 'Beycur' on #lastName
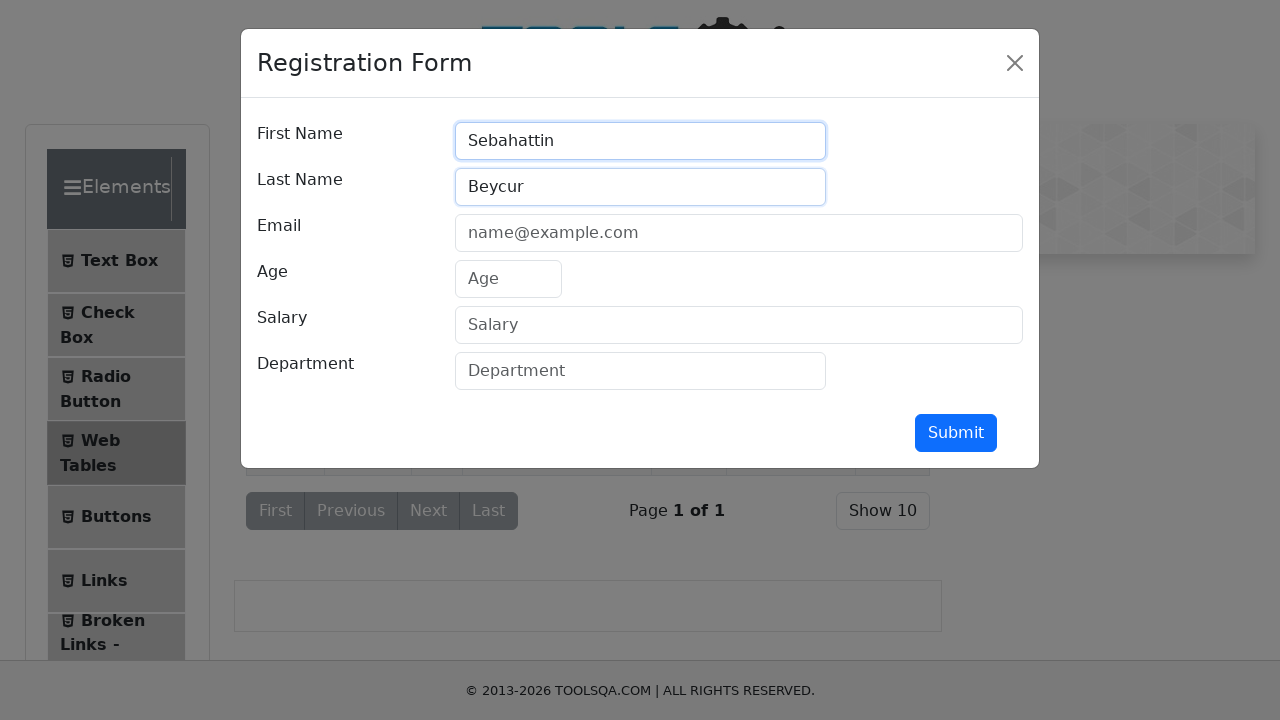

Filled email field with 'beycur@gmail.com' on #userEmail
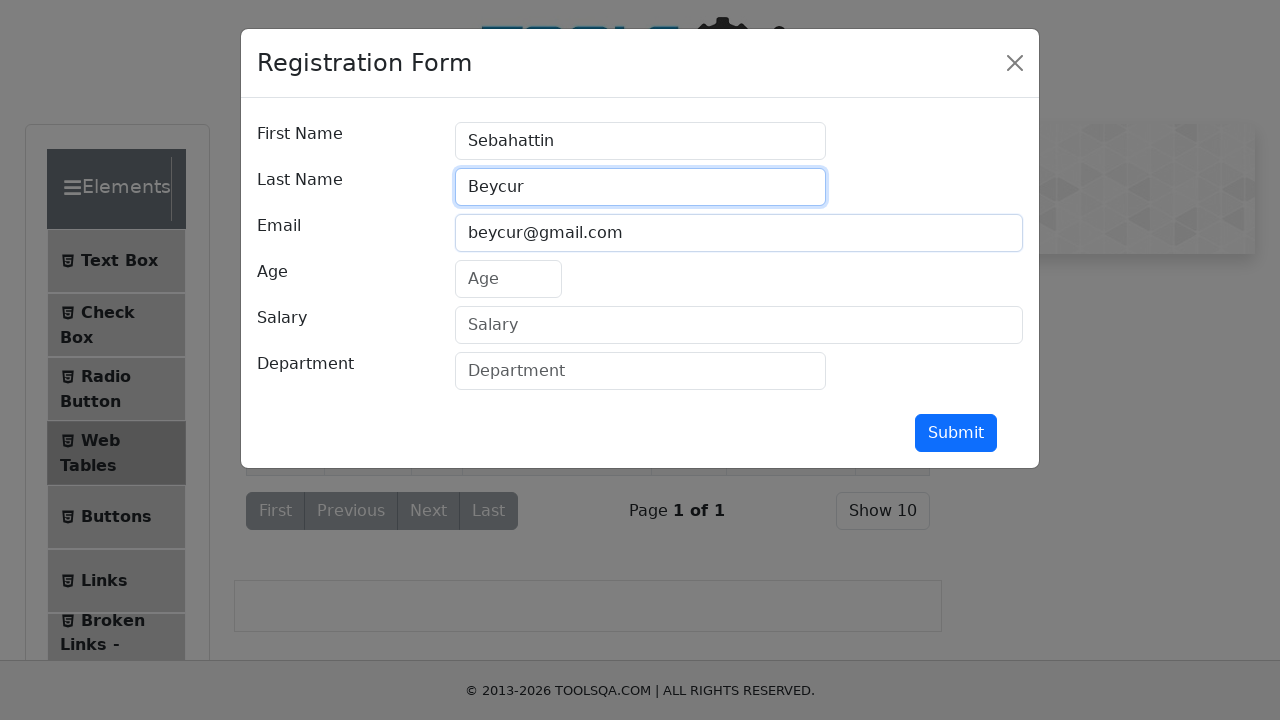

Filled age field with '43' on #age
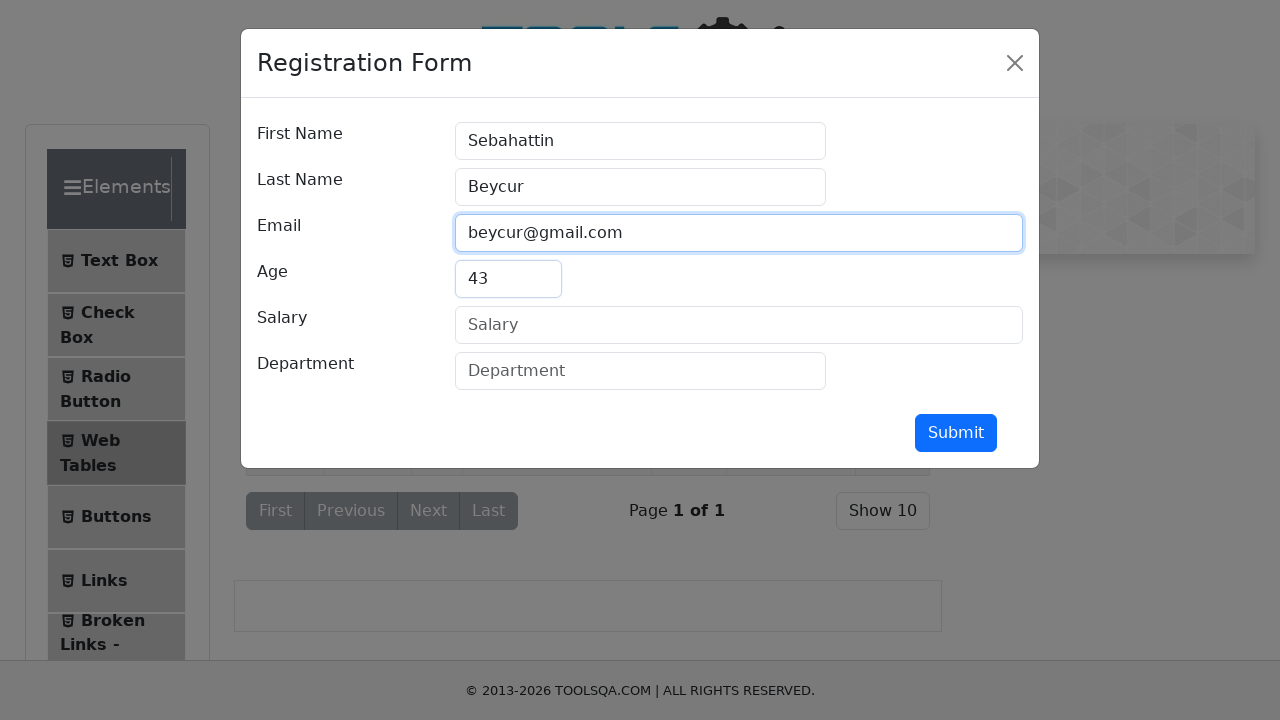

Filled salary field with '120000' on #salary
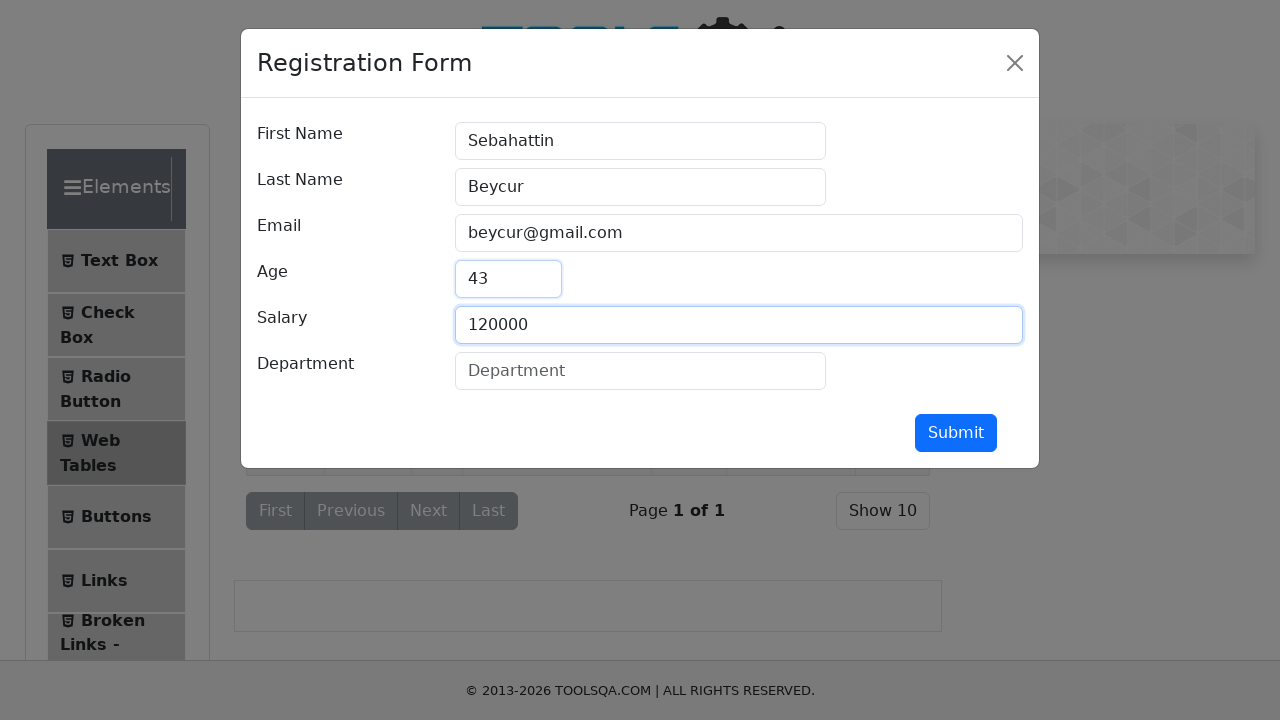

Filled department field with 'IT' on #department
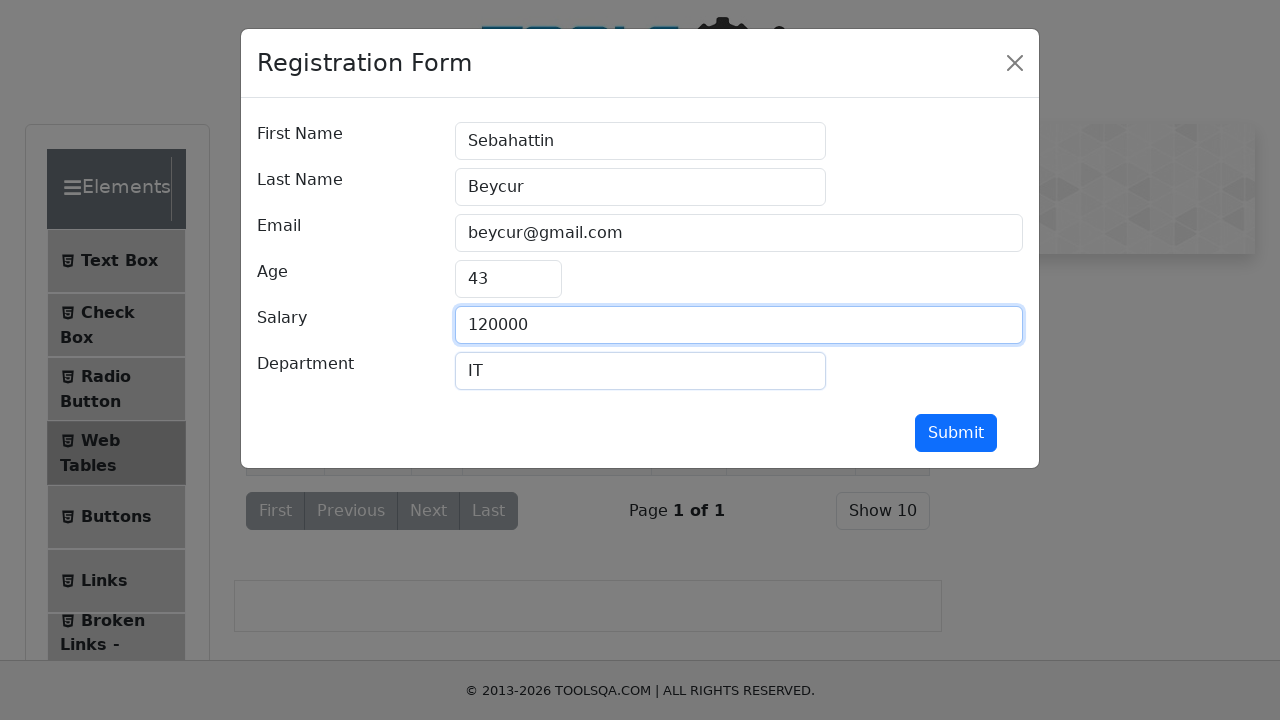

Clicked submit button to add new record at (956, 433) on #submit
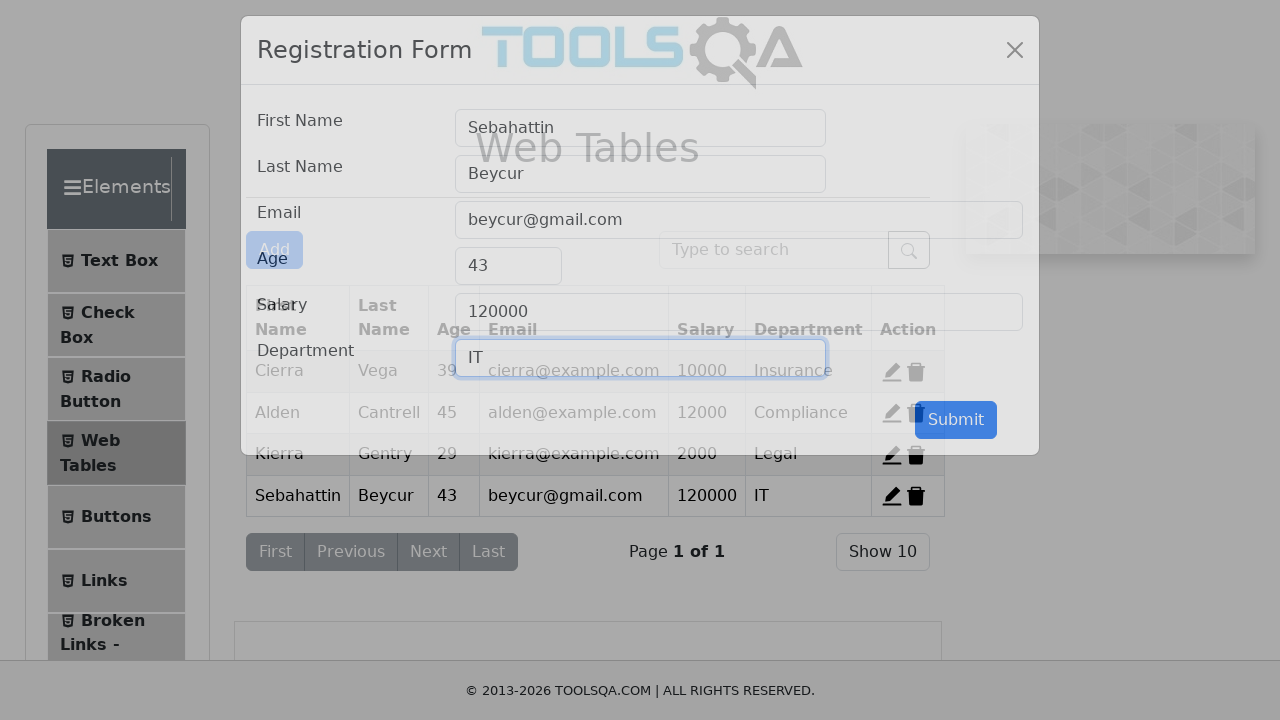

Waited for table to update after form submission
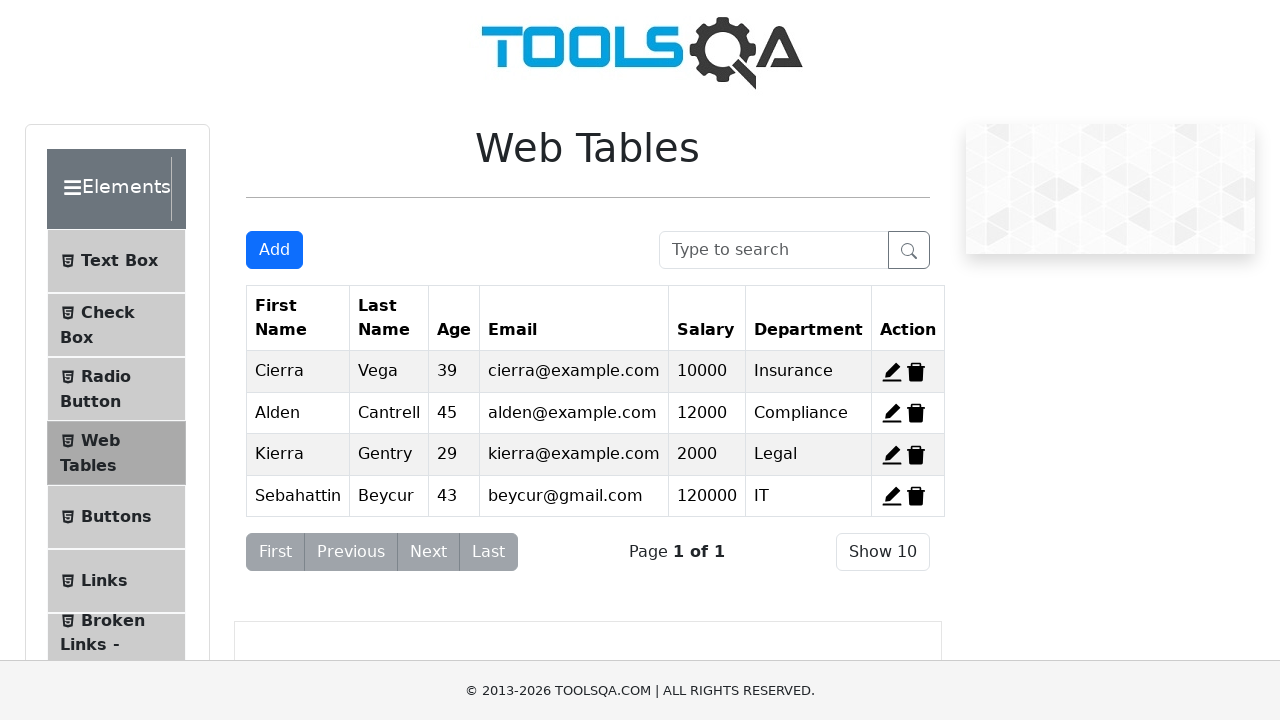

Located all rows in updated table
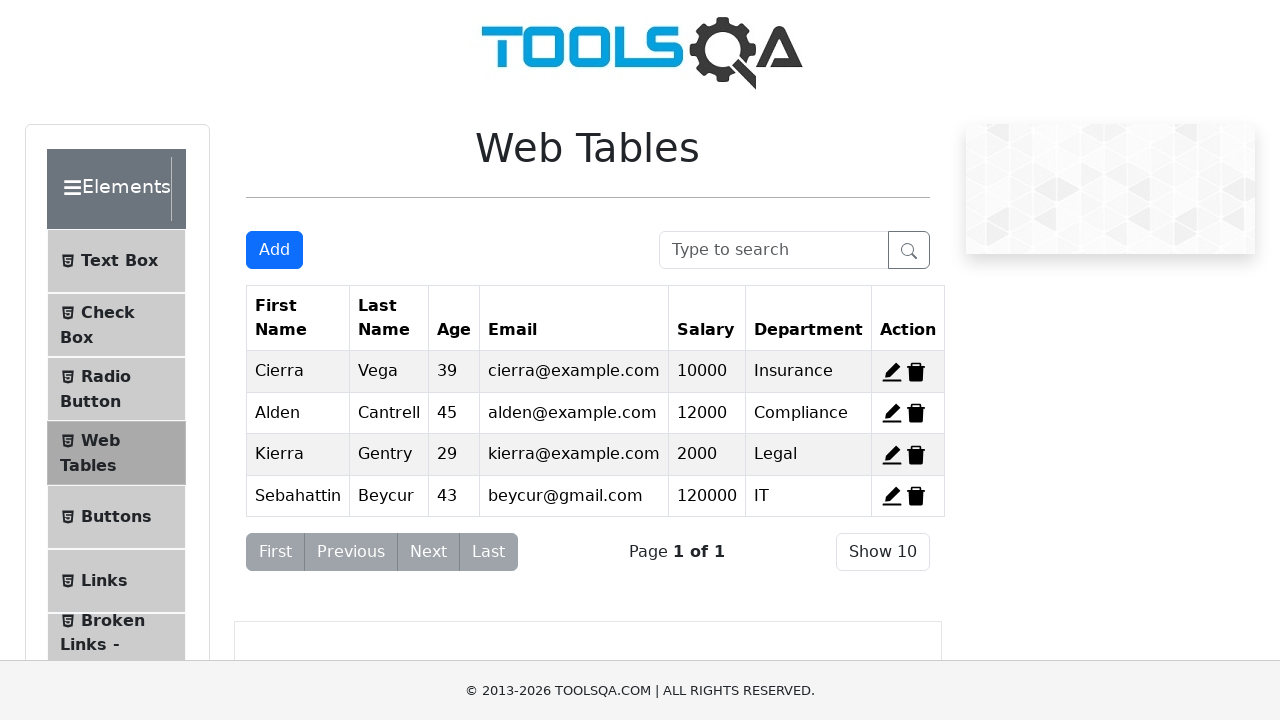

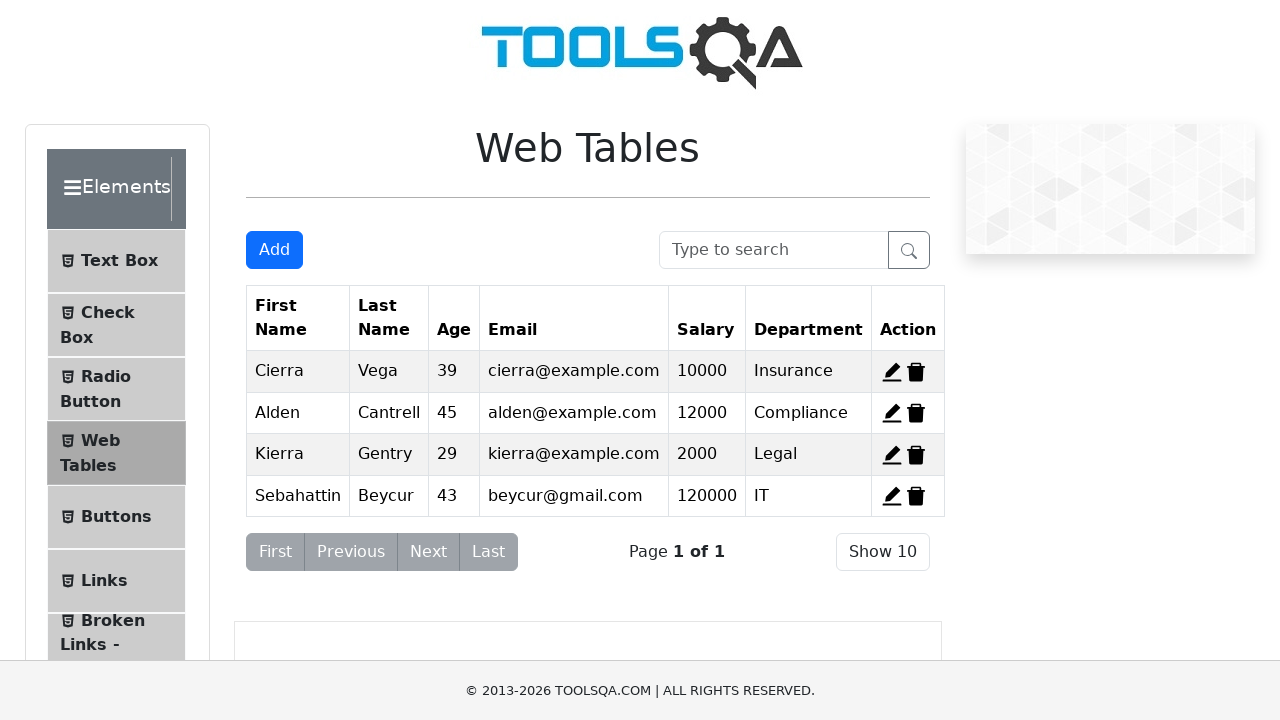